Tests the province dropdown selector on a Claro availability check page by selecting multiple provinces from the dropdown menu

Starting URL: https://tienda.claro.com.do/sx/consulta-tu-disponibilidad/internet-fijo-residencial

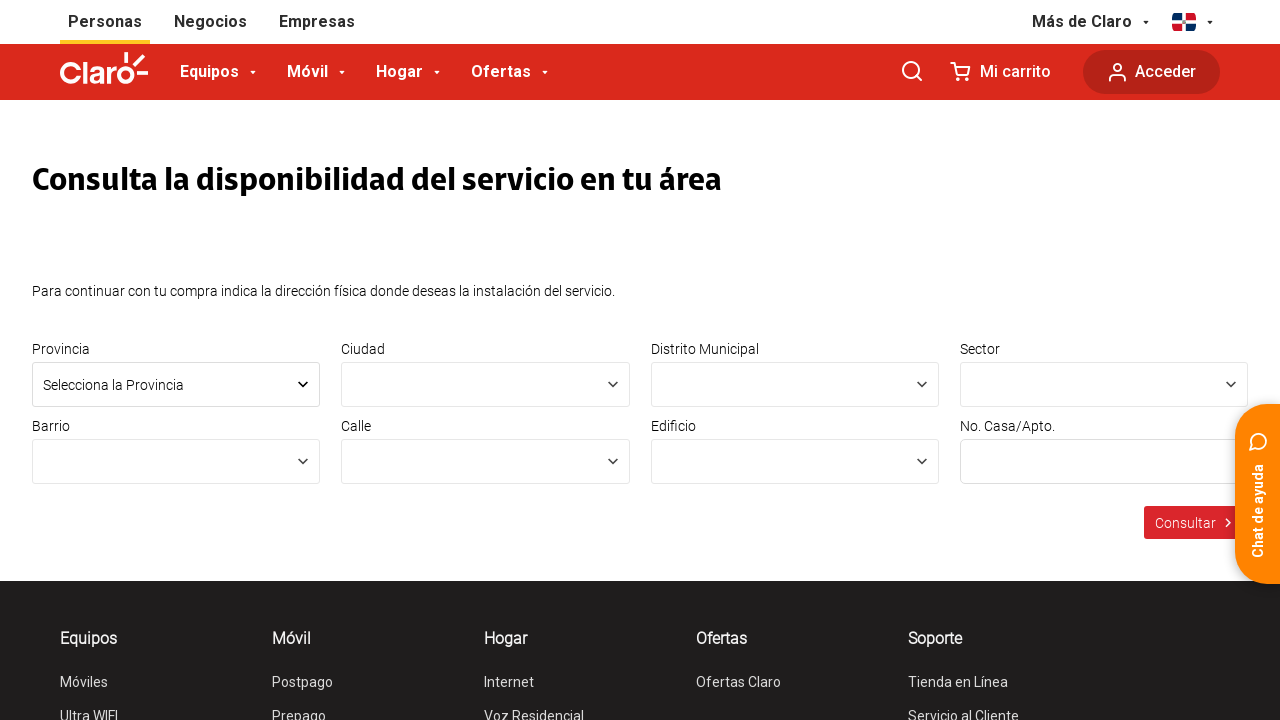

Province dropdown selector became visible
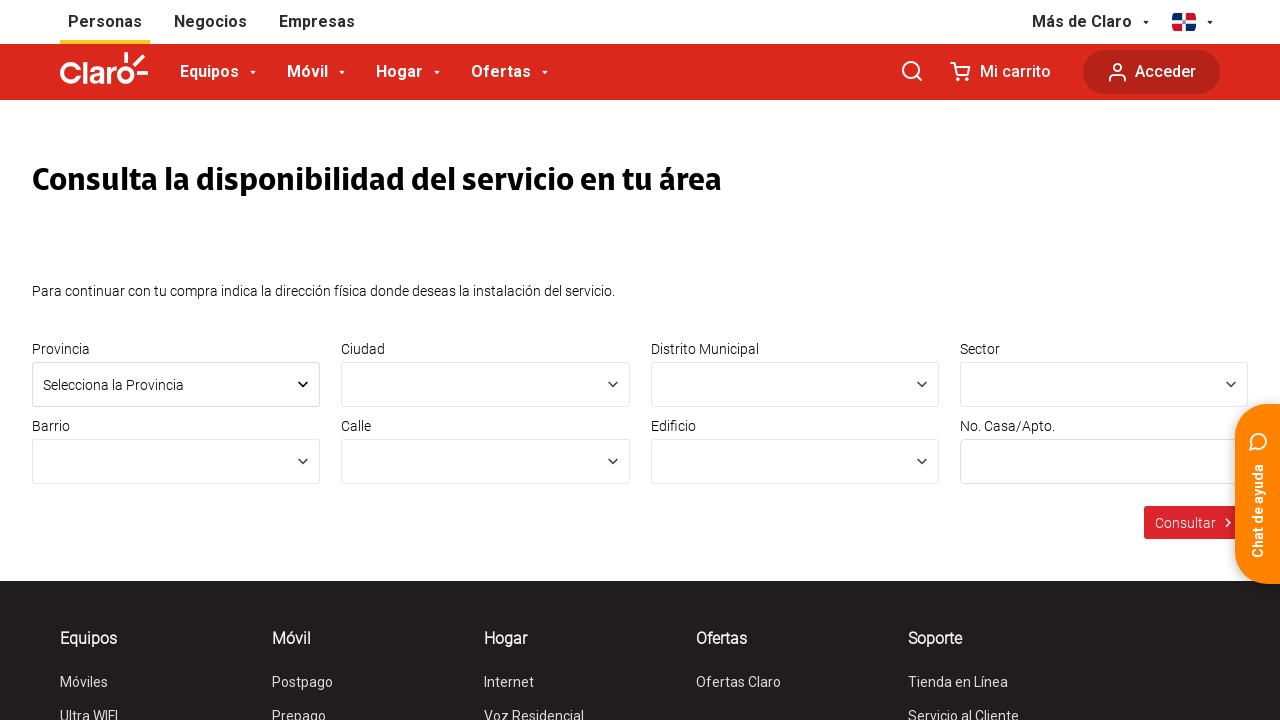

Selected province at index 5 from dropdown on select#provincia
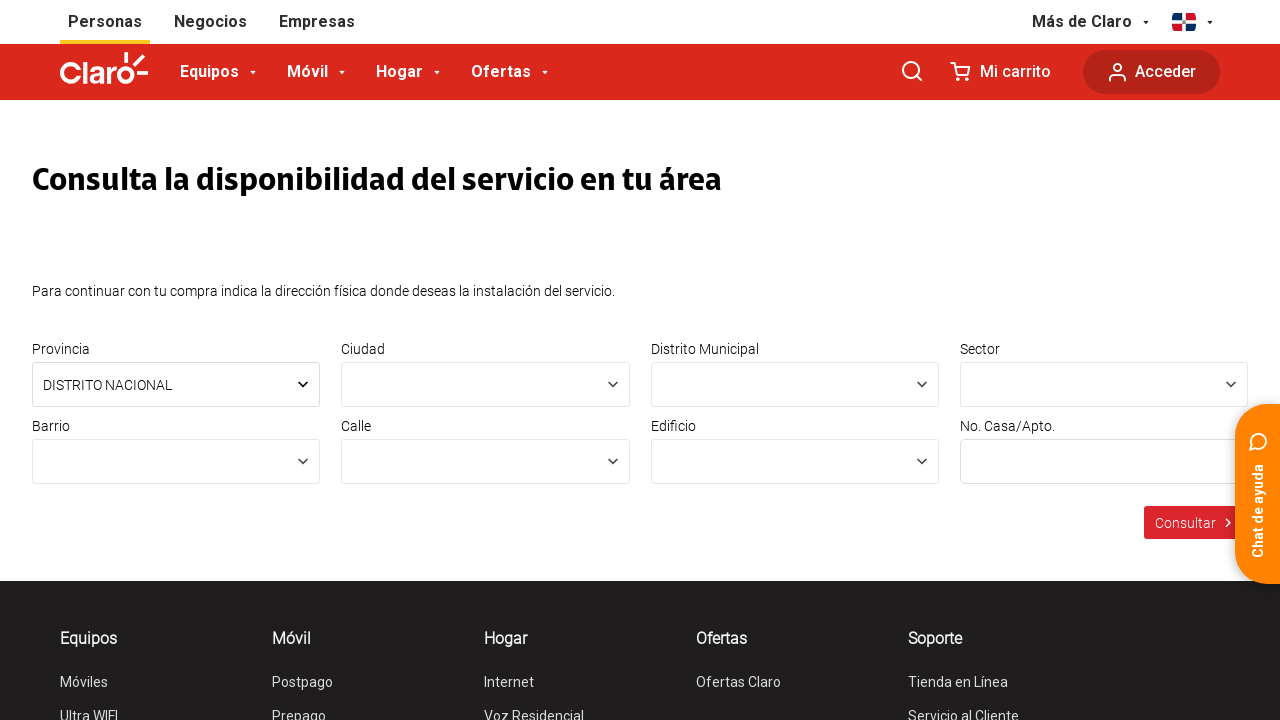

Selected province at index 8 from dropdown on select#provincia
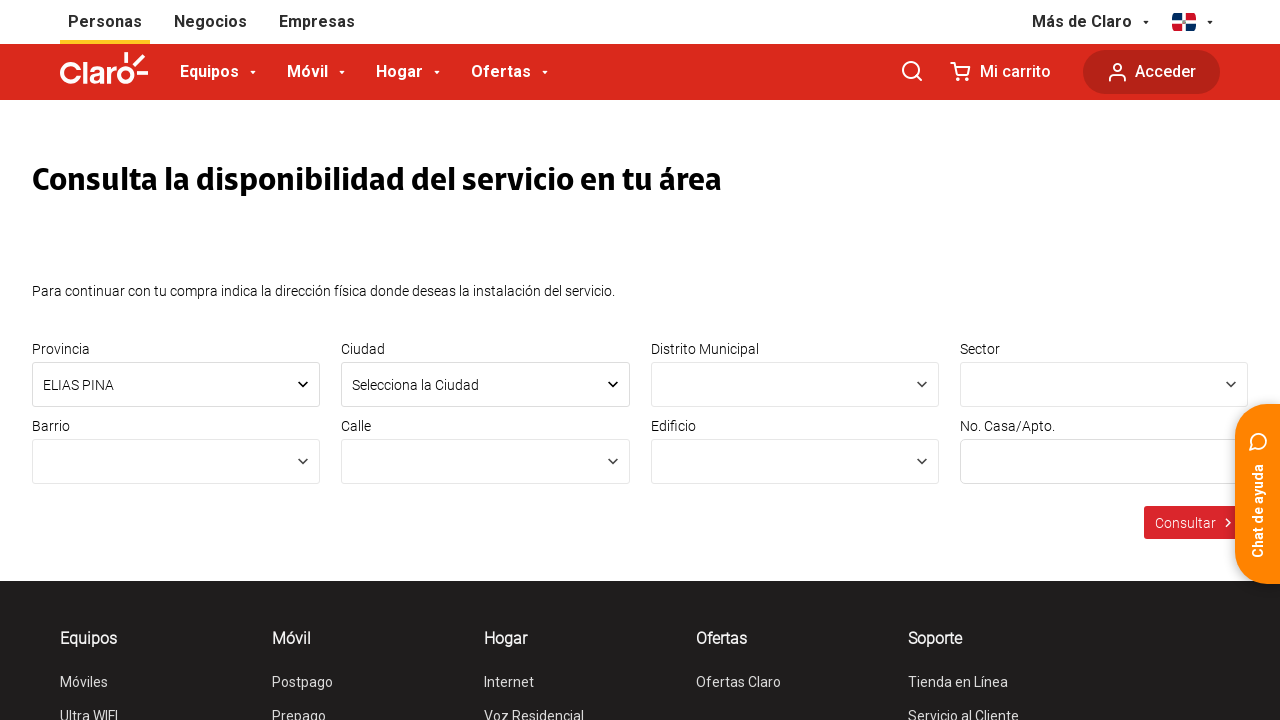

Selected province at index 9 from dropdown on select#provincia
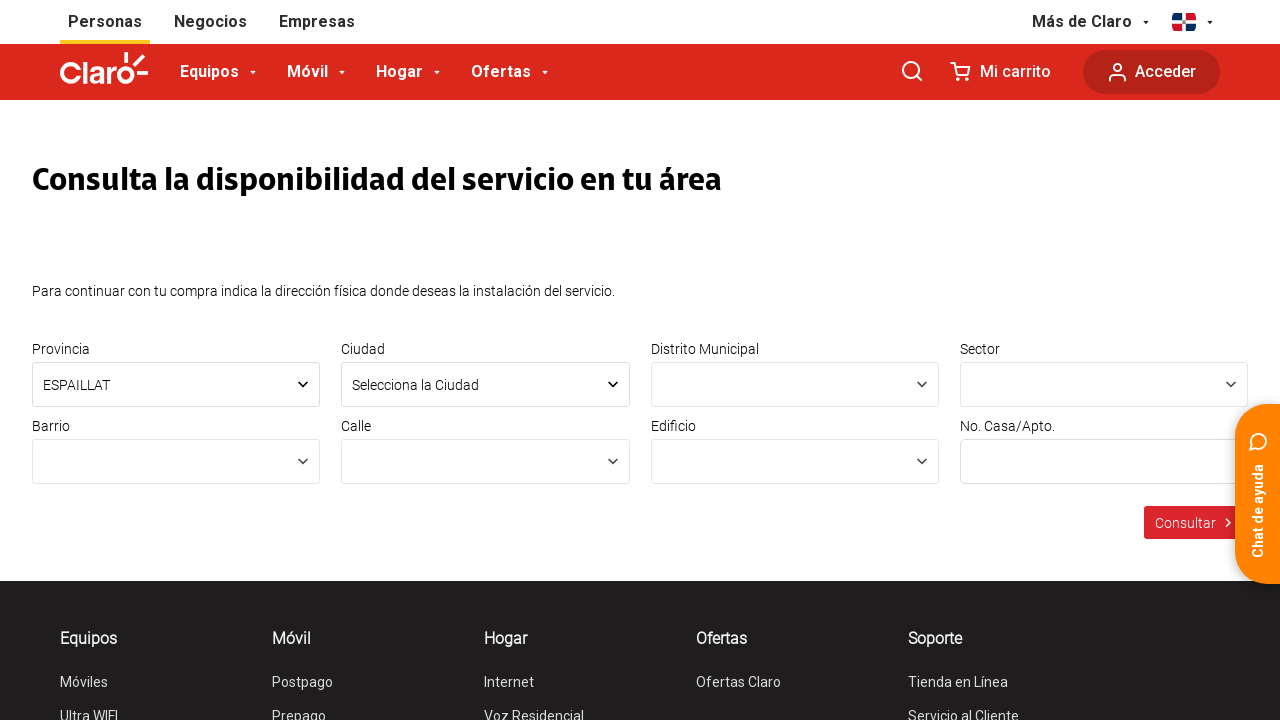

Selected province at index 15 from dropdown on select#provincia
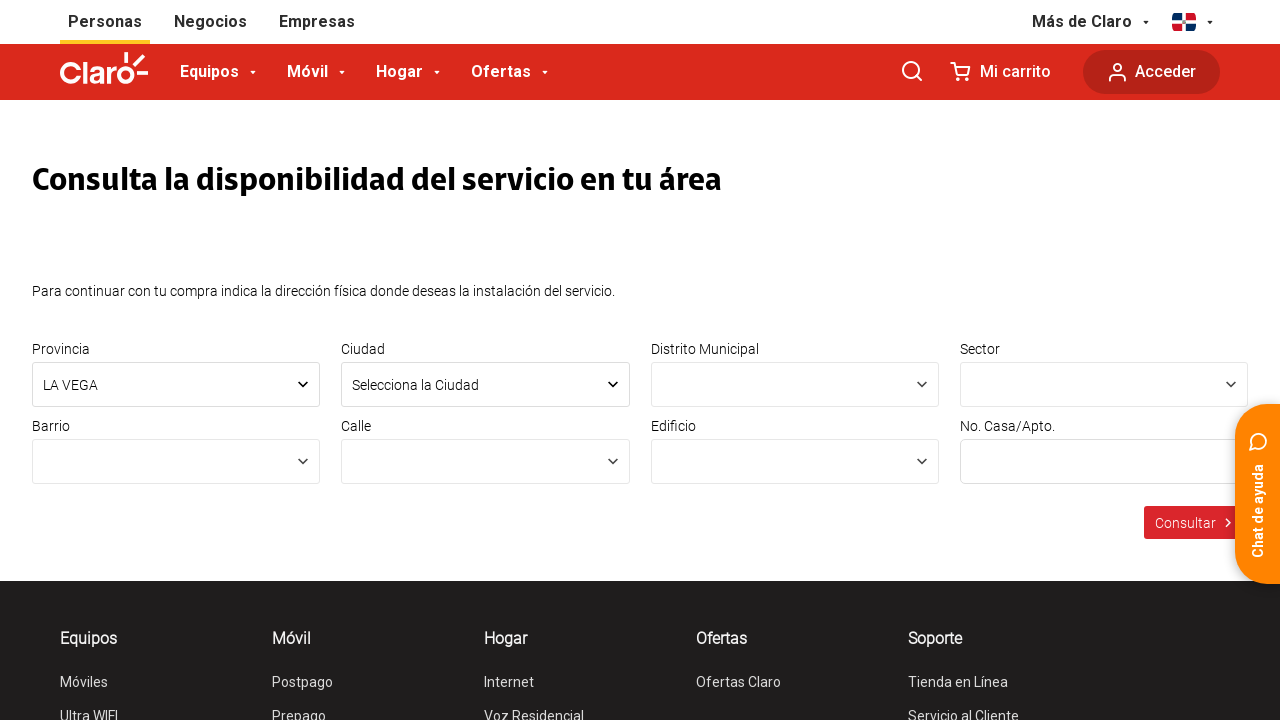

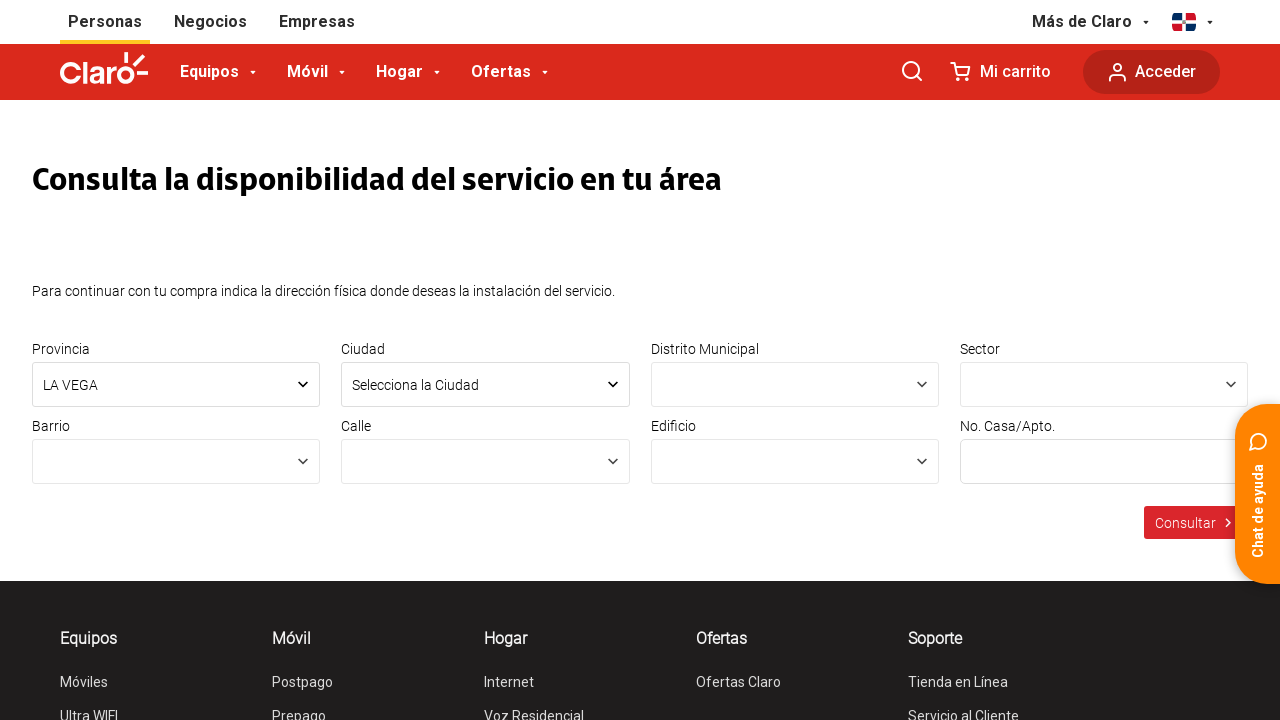